Tests navigation to library section of an Angular demo application while emulating slow network conditions

Starting URL: https://rahulshettyacademy.com/angularAppdemo/

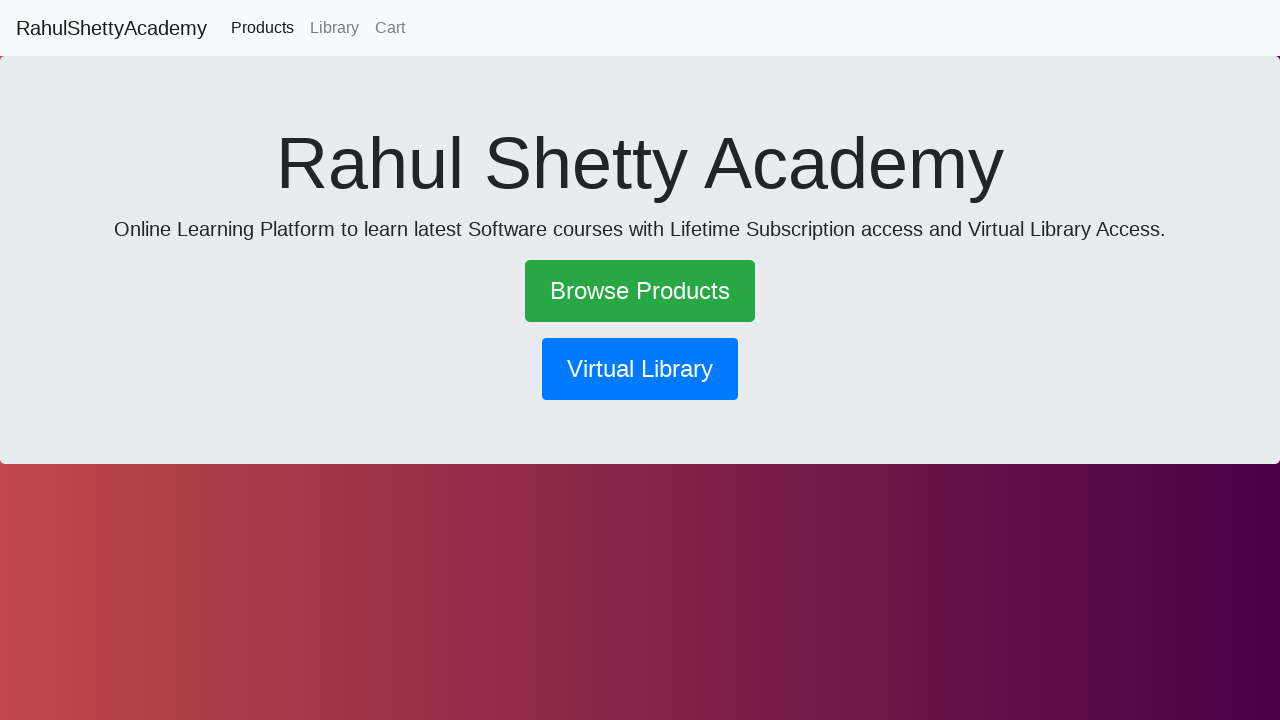

Clicked library navigation button at (640, 369) on button[routerlink='/library']
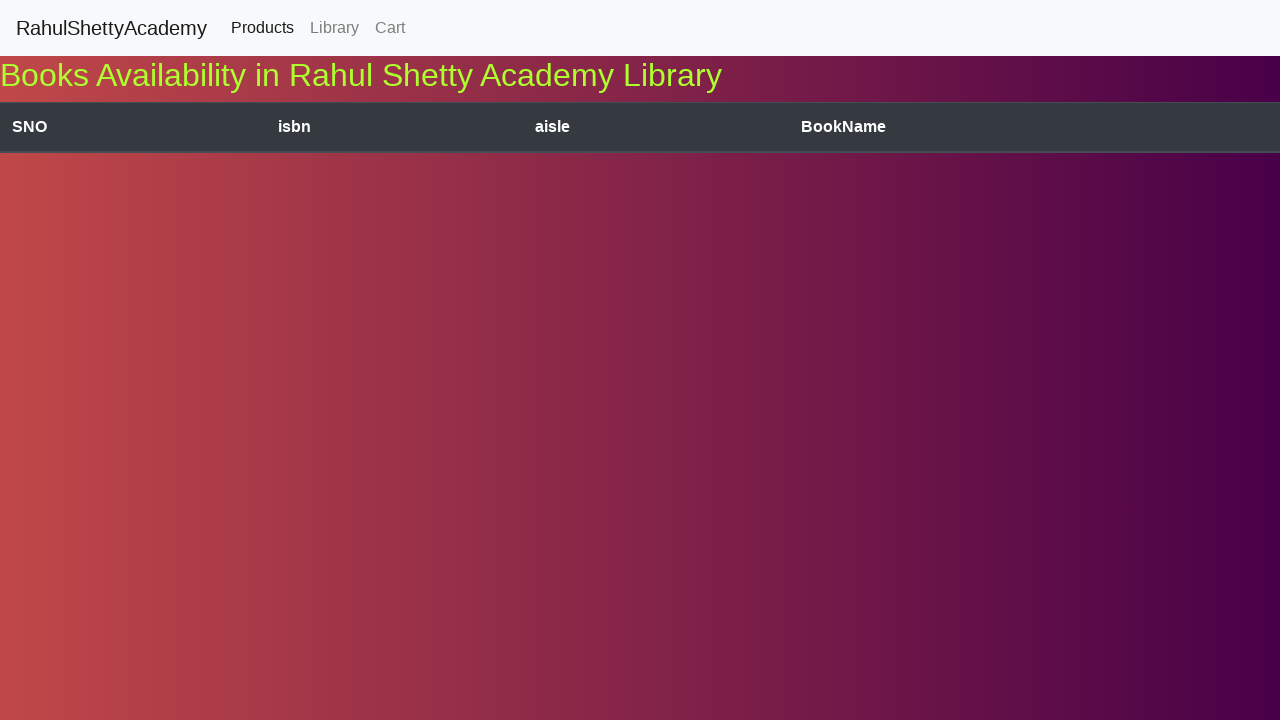

Navigation to library section completed with network idle
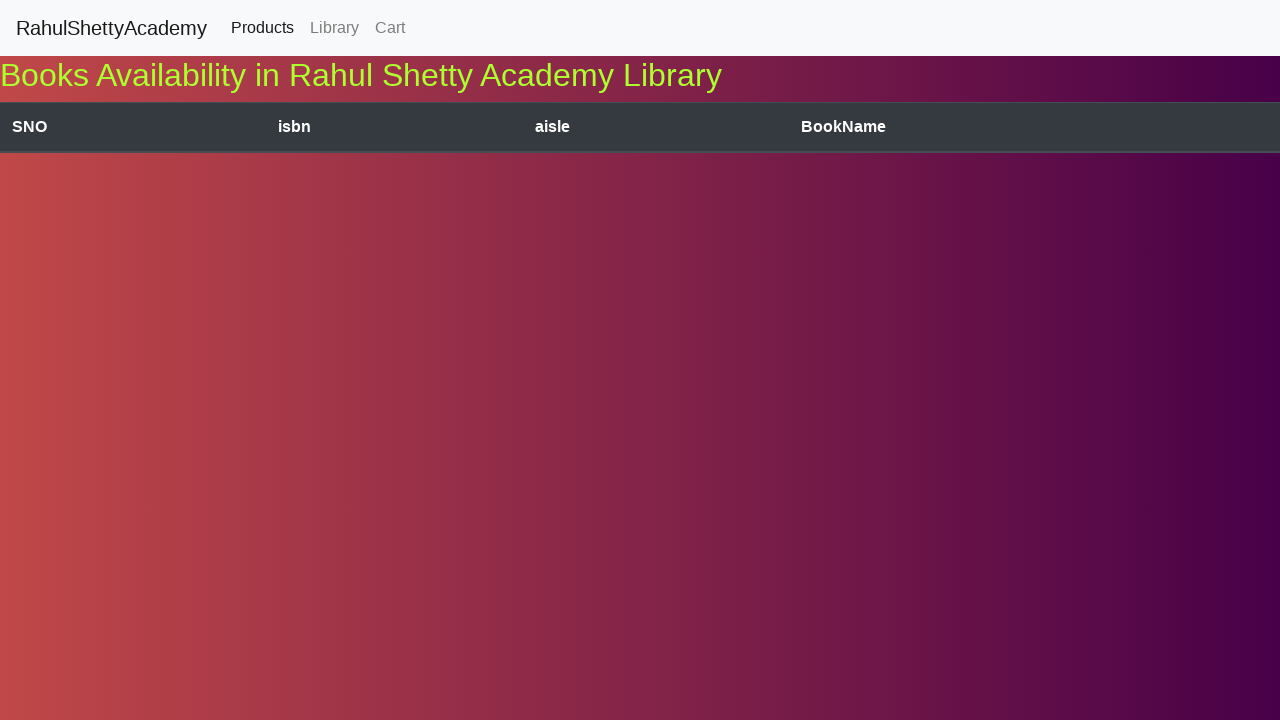

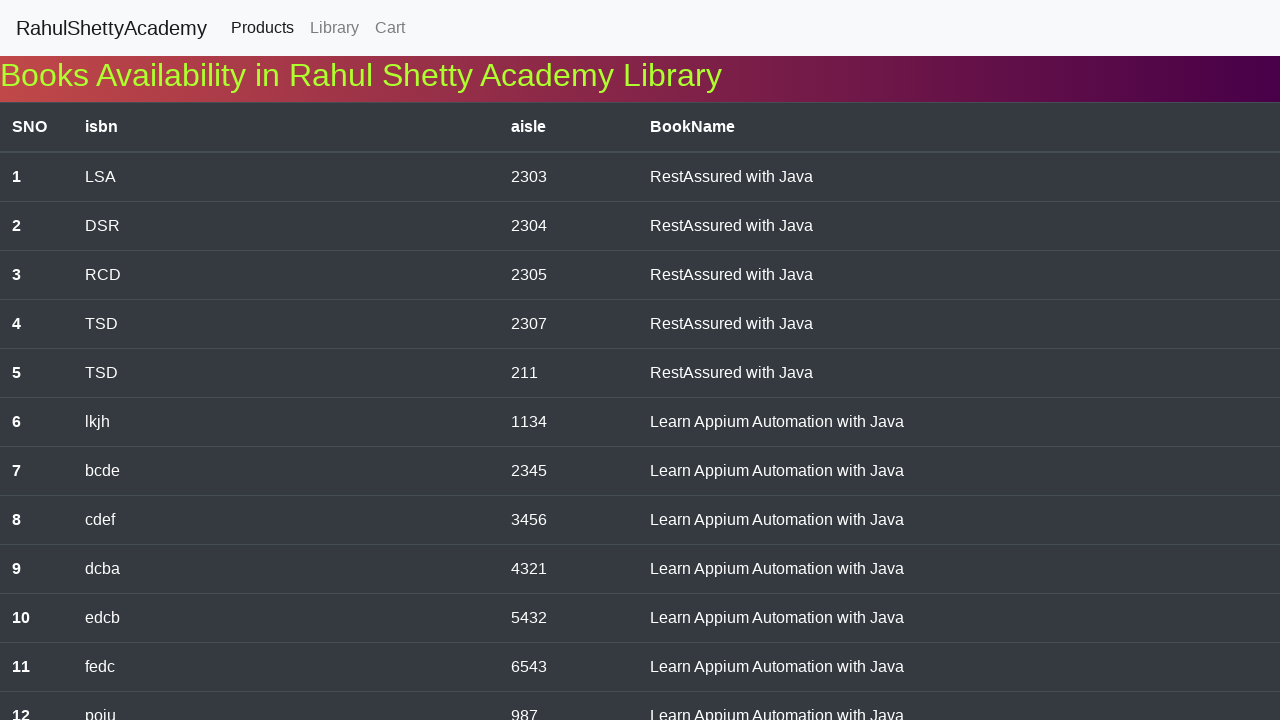